Tests clicking on a link by its text content on the omayo test blog page and navigates to the linked page

Starting URL: http://omayo.blogspot.com/

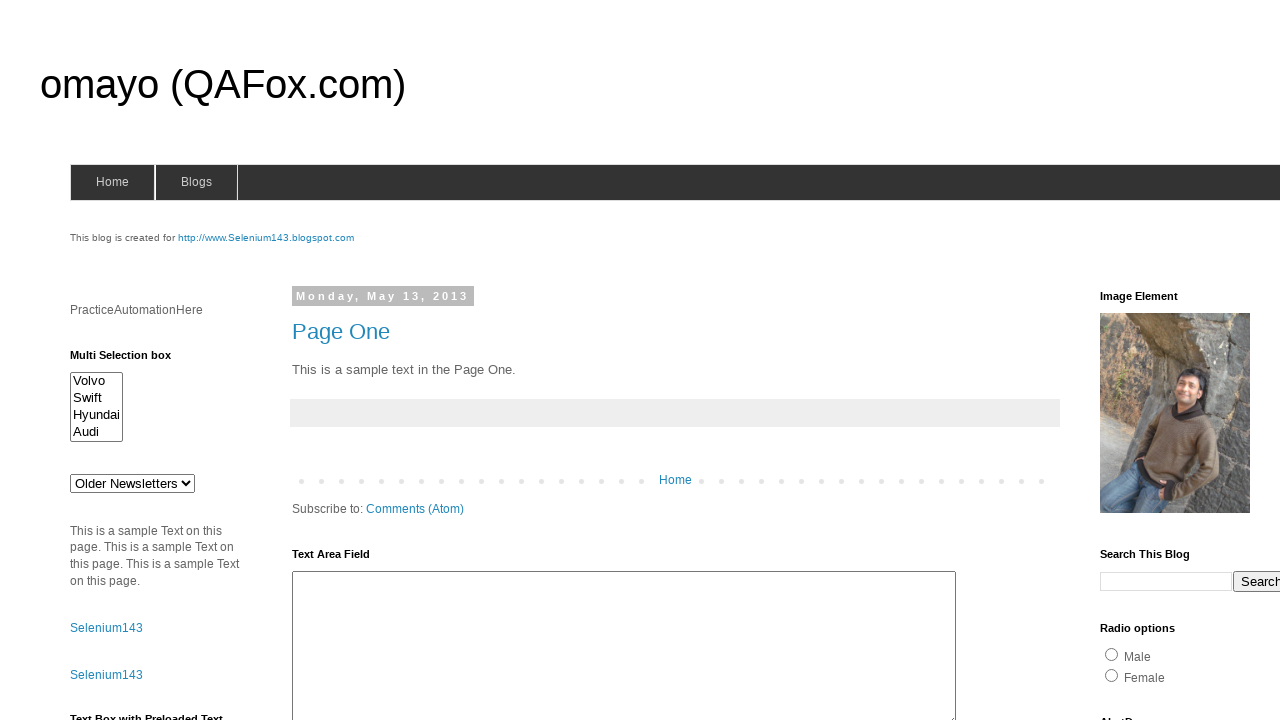

Clicked on 'onlytestingblog' link at (1156, 361) on text=onlytestingblog
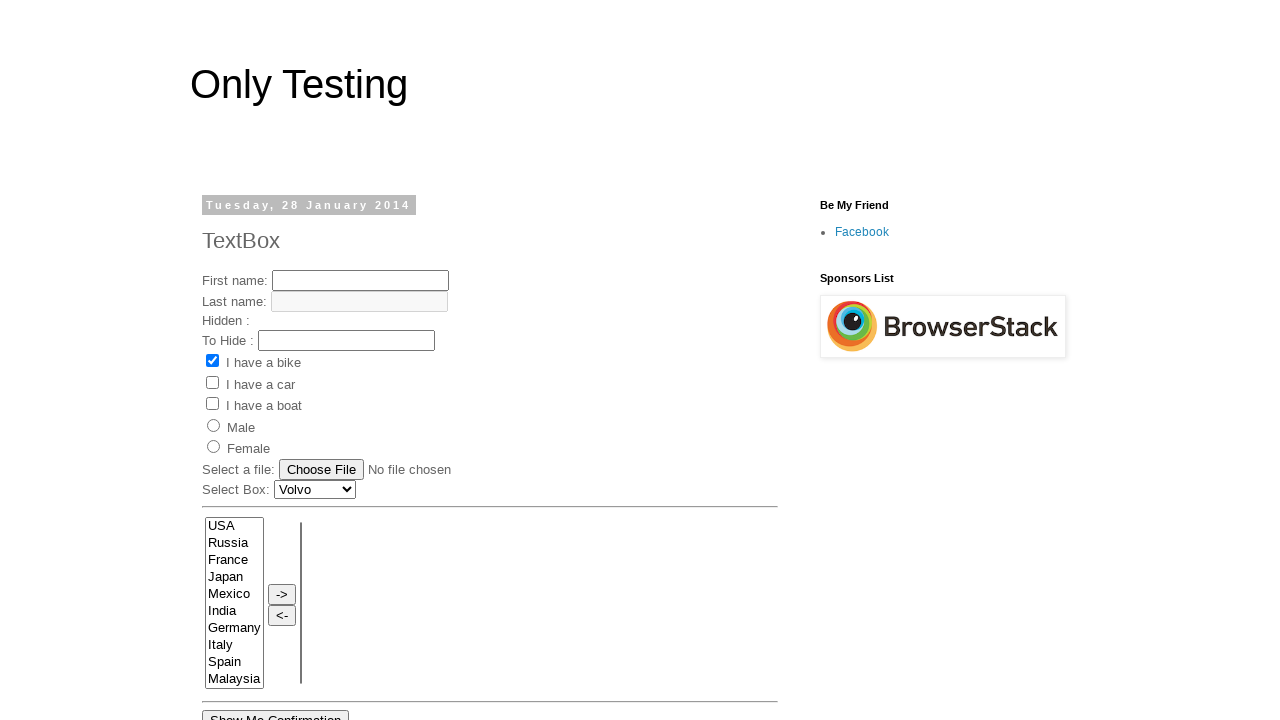

Page navigation completed and loaded
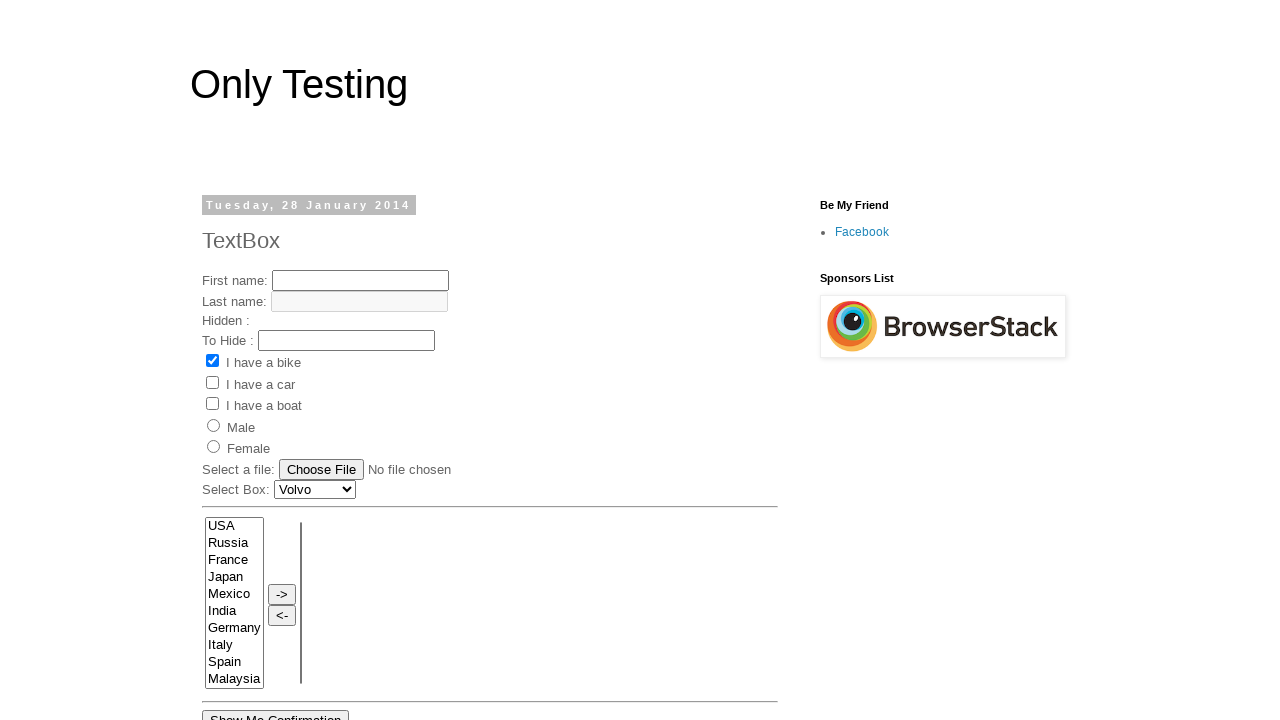

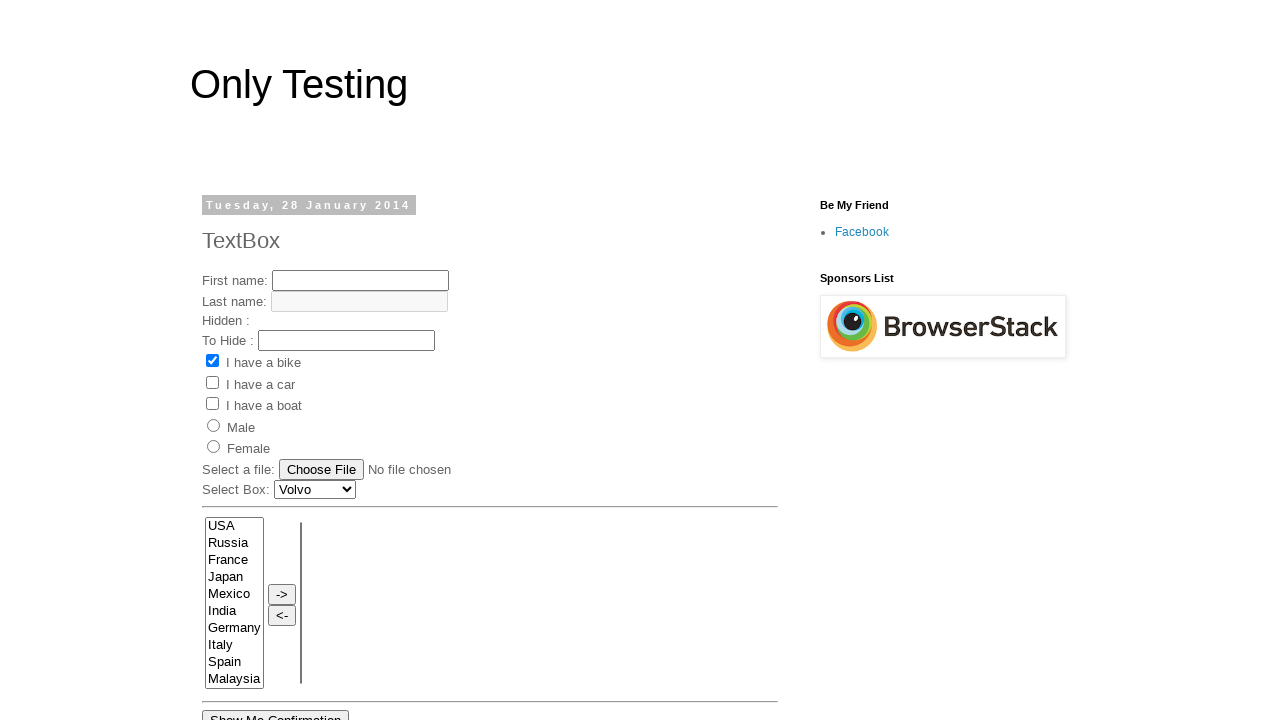